Clicks all three checkbox options on the practice page

Starting URL: https://www.rahulshettyacademy.com/AutomationPractice/

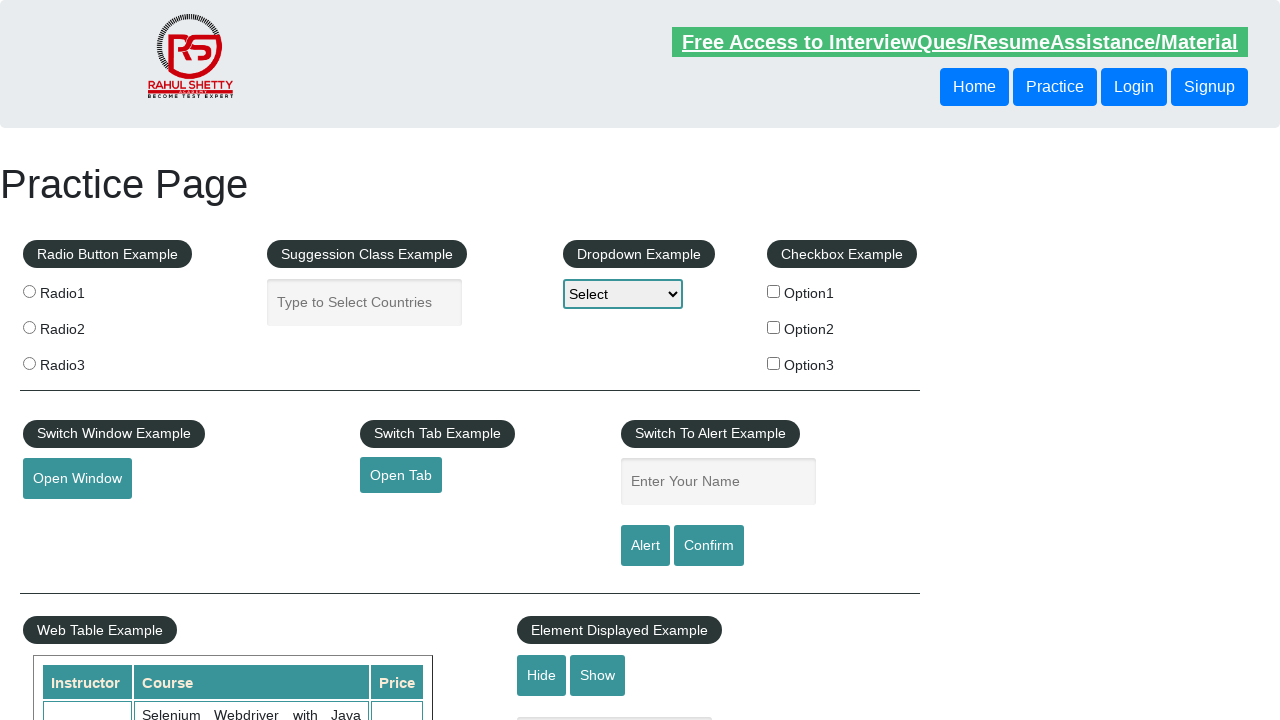

Navigated to AutomationPractice page
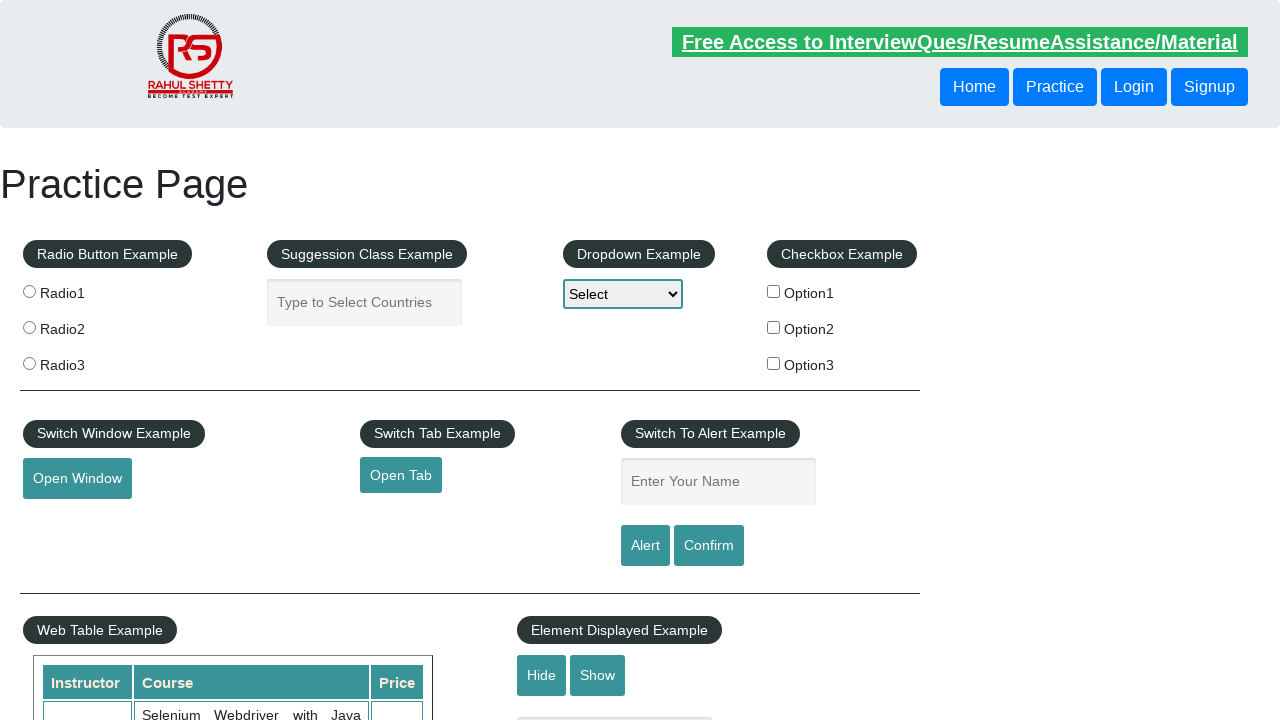

Clicked first checkbox option at (774, 291) on #checkBoxOption1
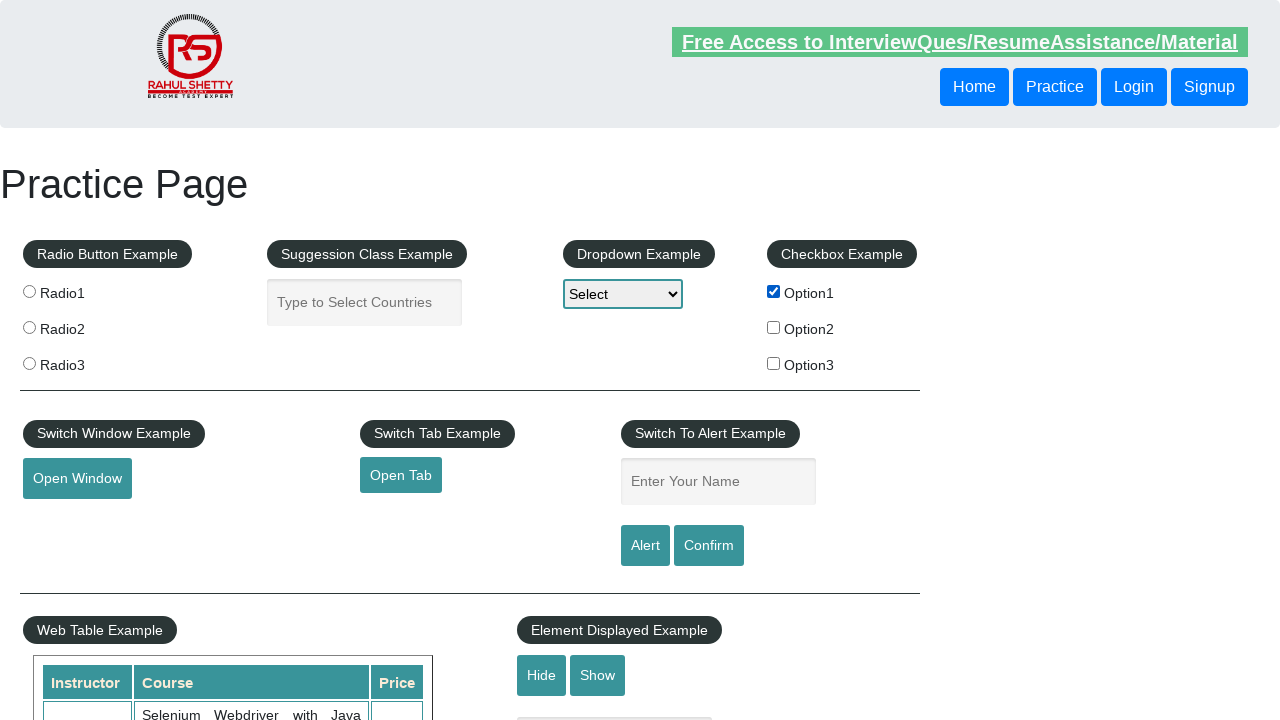

Clicked second checkbox option at (774, 327) on #checkBoxOption2
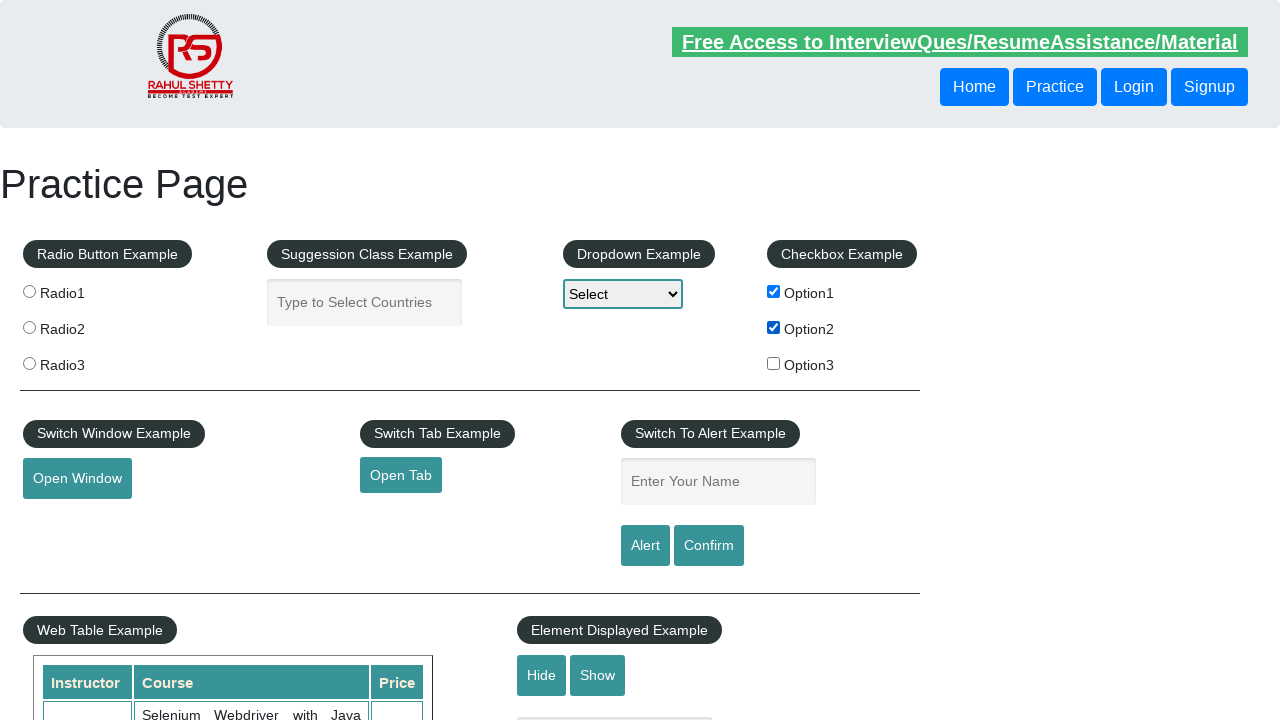

Clicked third checkbox option at (774, 363) on #checkBoxOption3
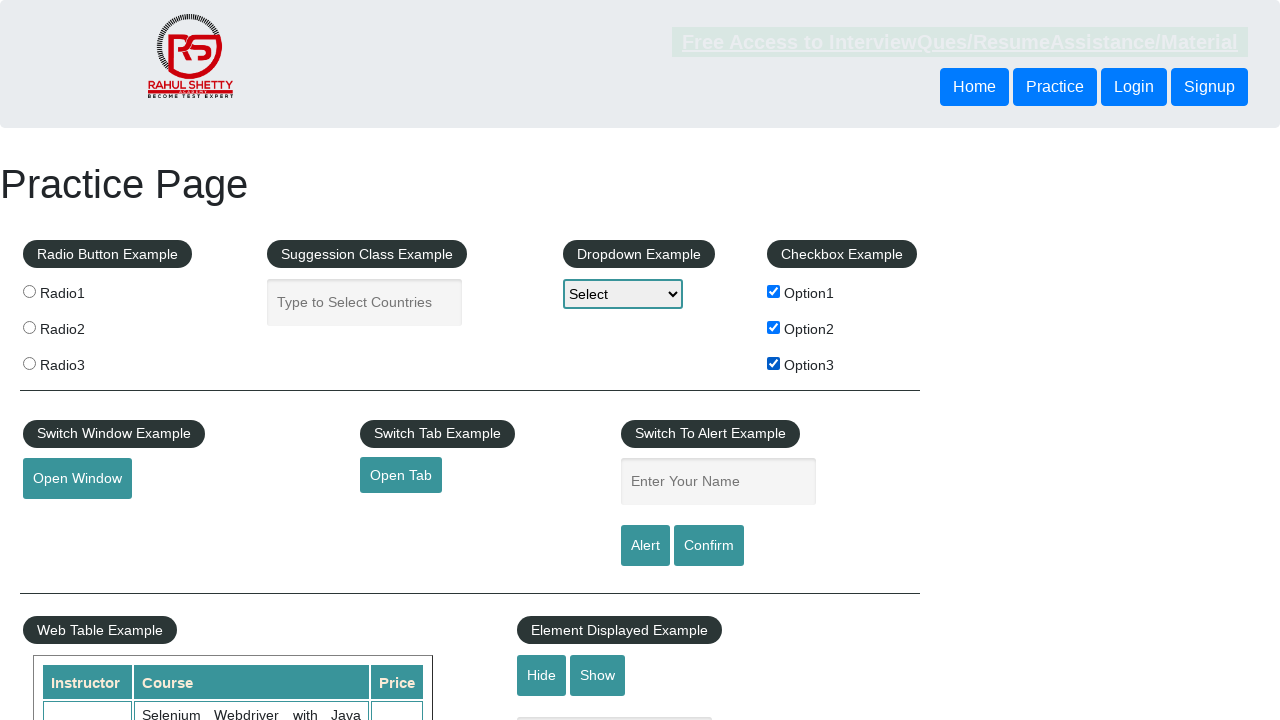

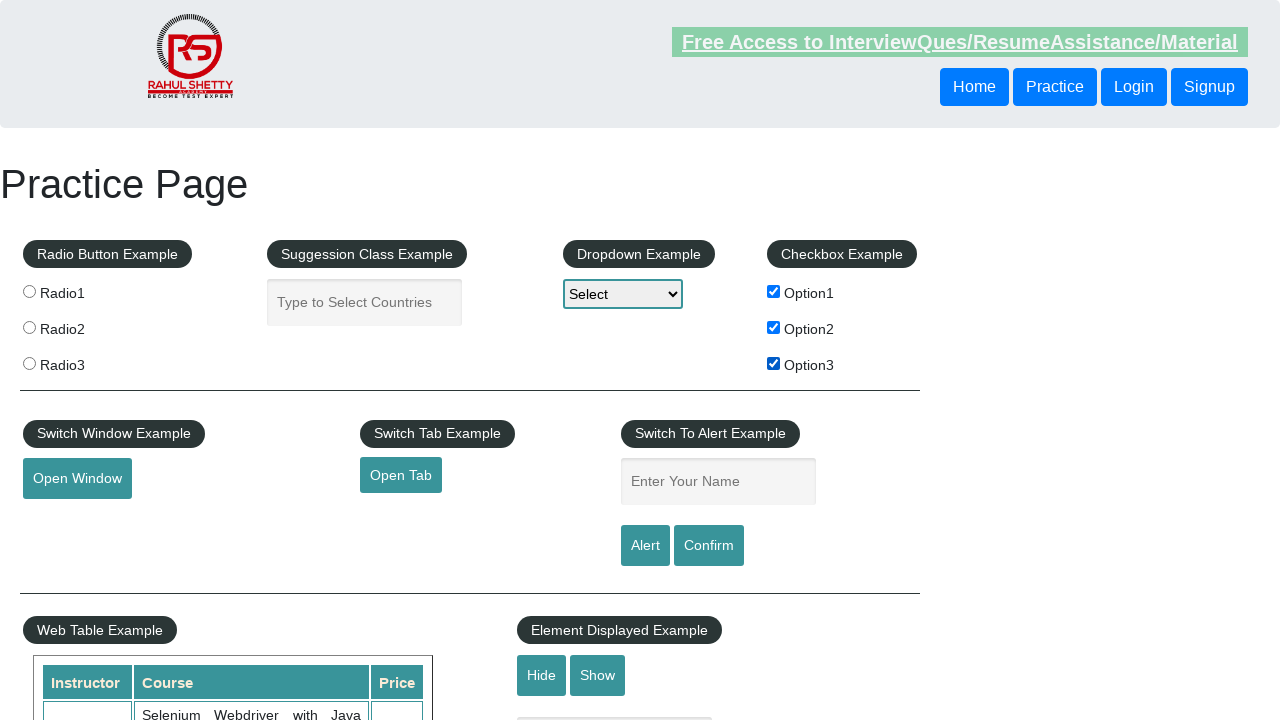